Tests drag and drop functionality by dragging an element to a drop target

Starting URL: https://demoqa.com/droppable

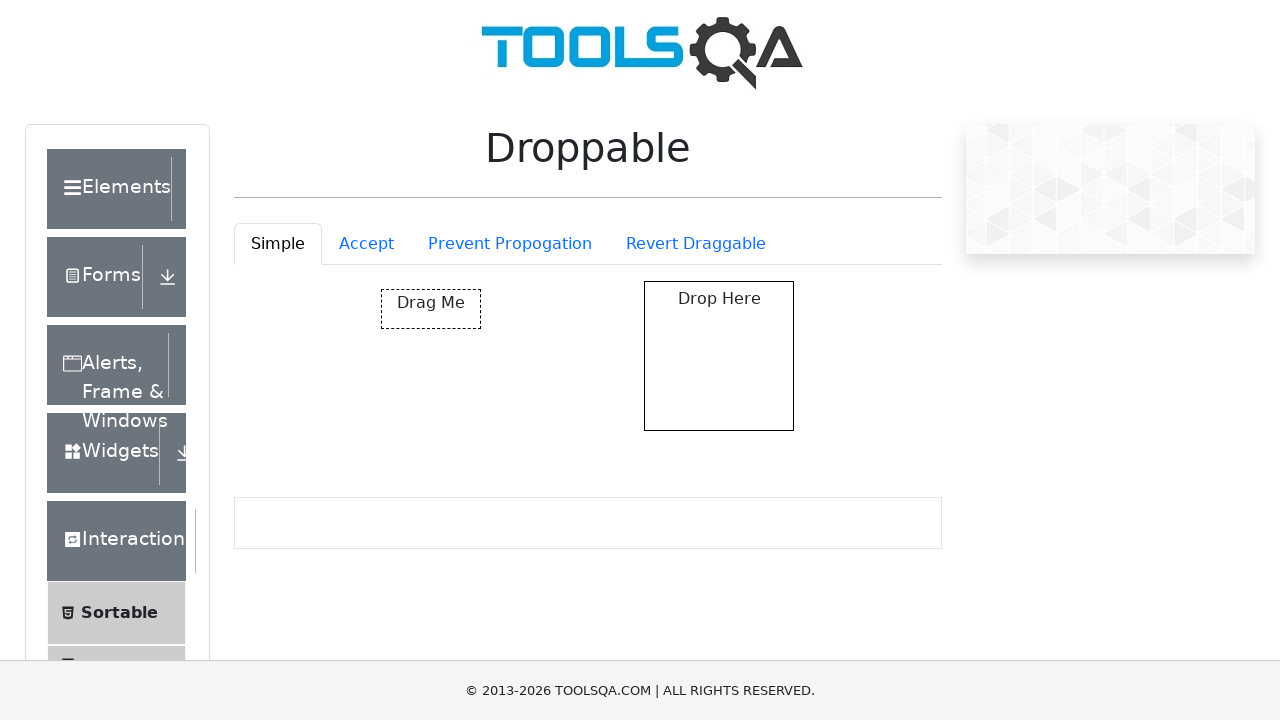

Navigated to droppable demo page
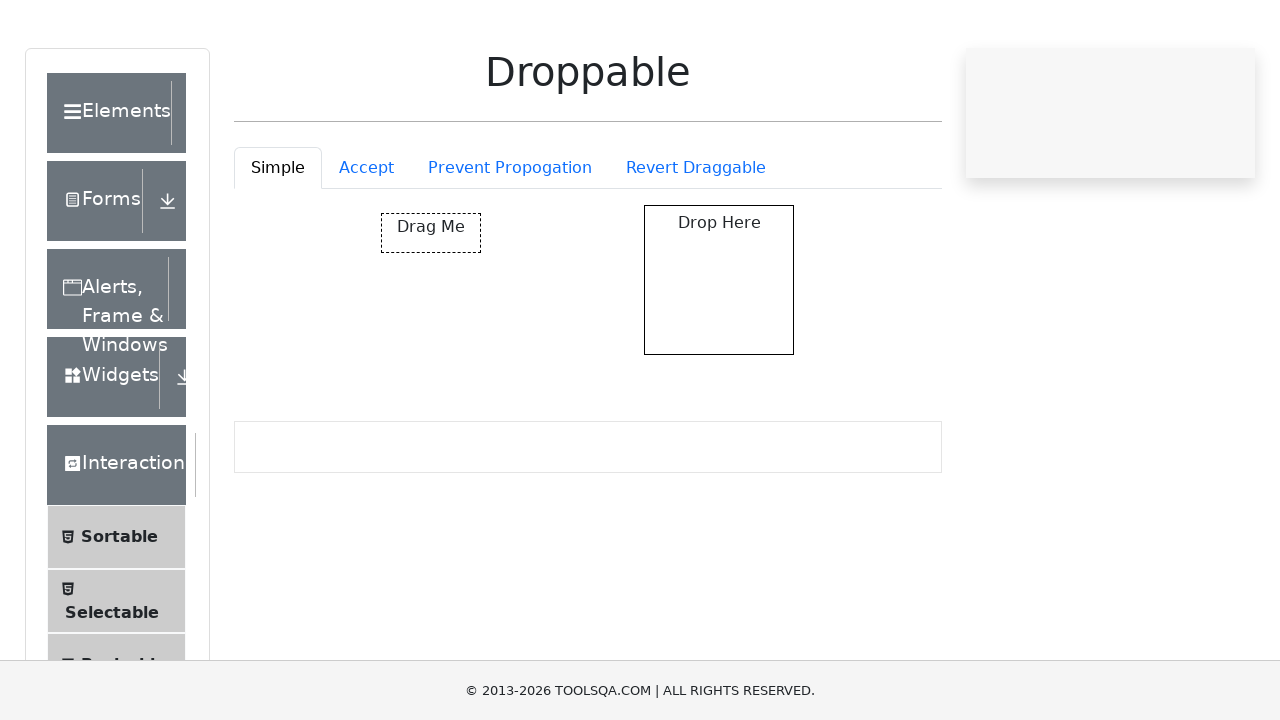

Dragged element from #draggable to #droppable drop target at (719, 356)
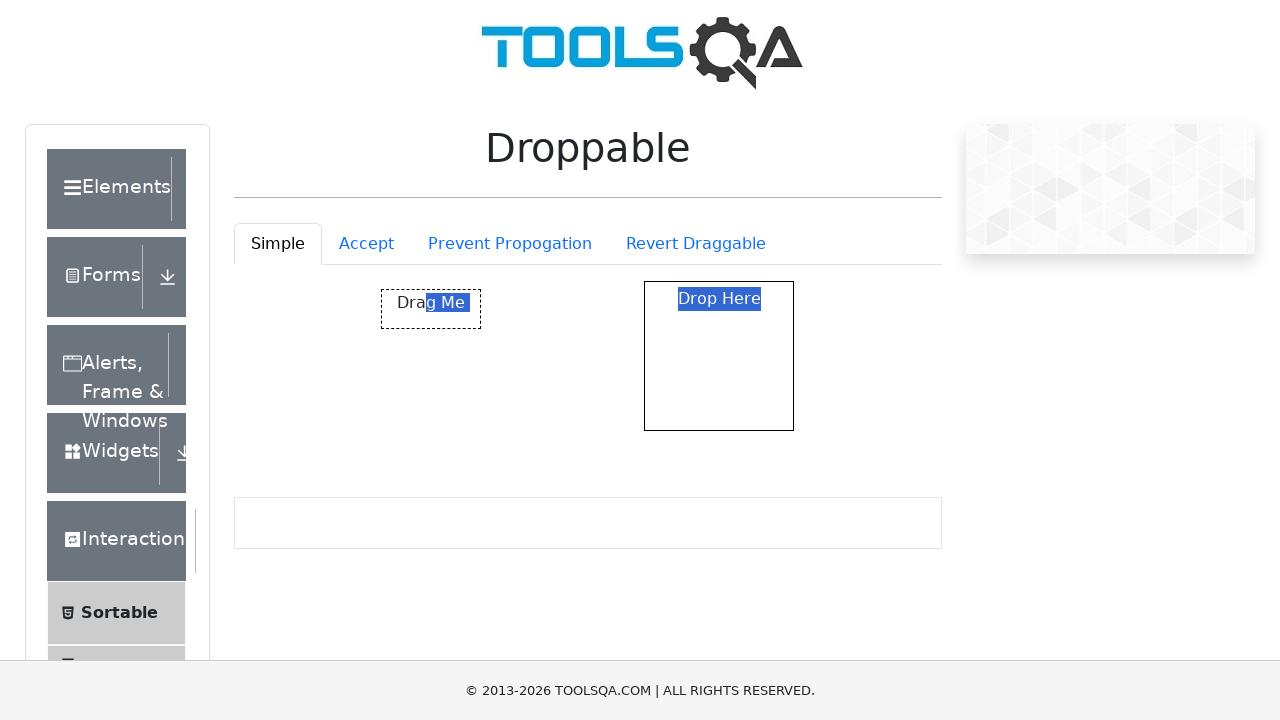

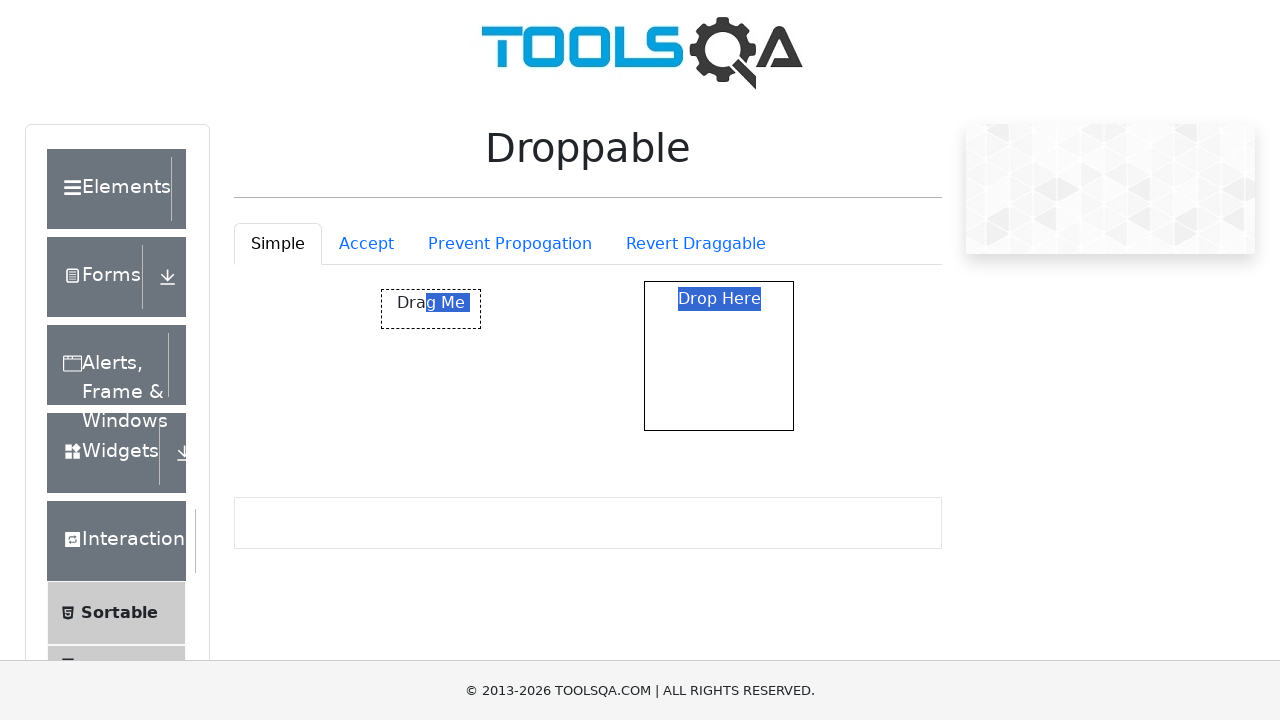